Navigates to the McMenamins Bagdad Theater now playing page and verifies that movie poster images are displayed in the main content section.

Starting URL: https://www.mcmenamins.com/bagdad-theater-pub/now-playing

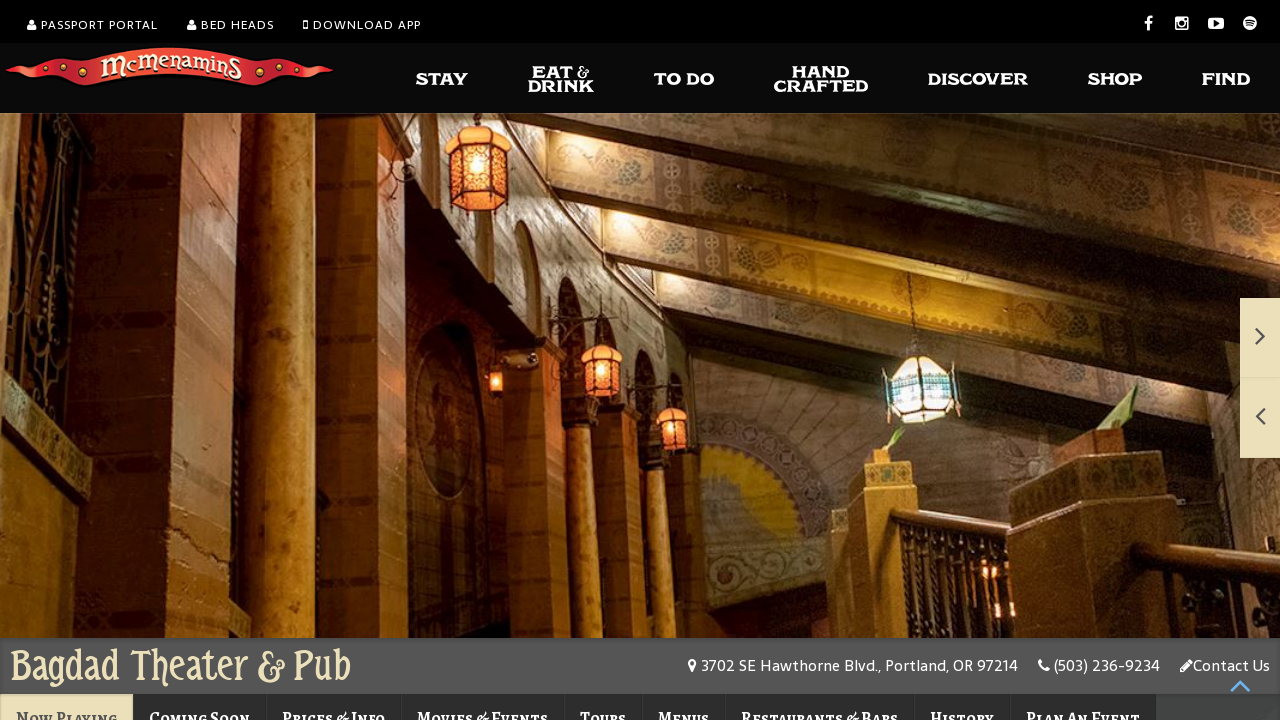

Waited for main content tab section to load
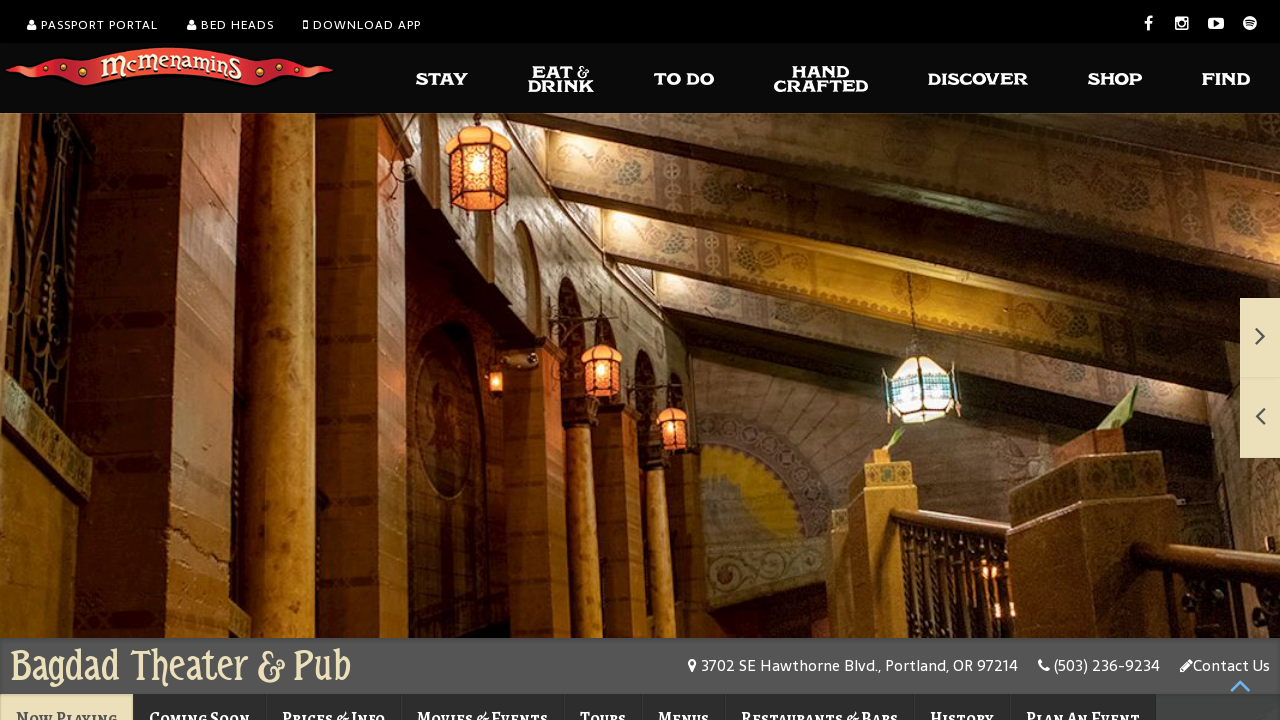

Verified movie poster images are displayed in main content section
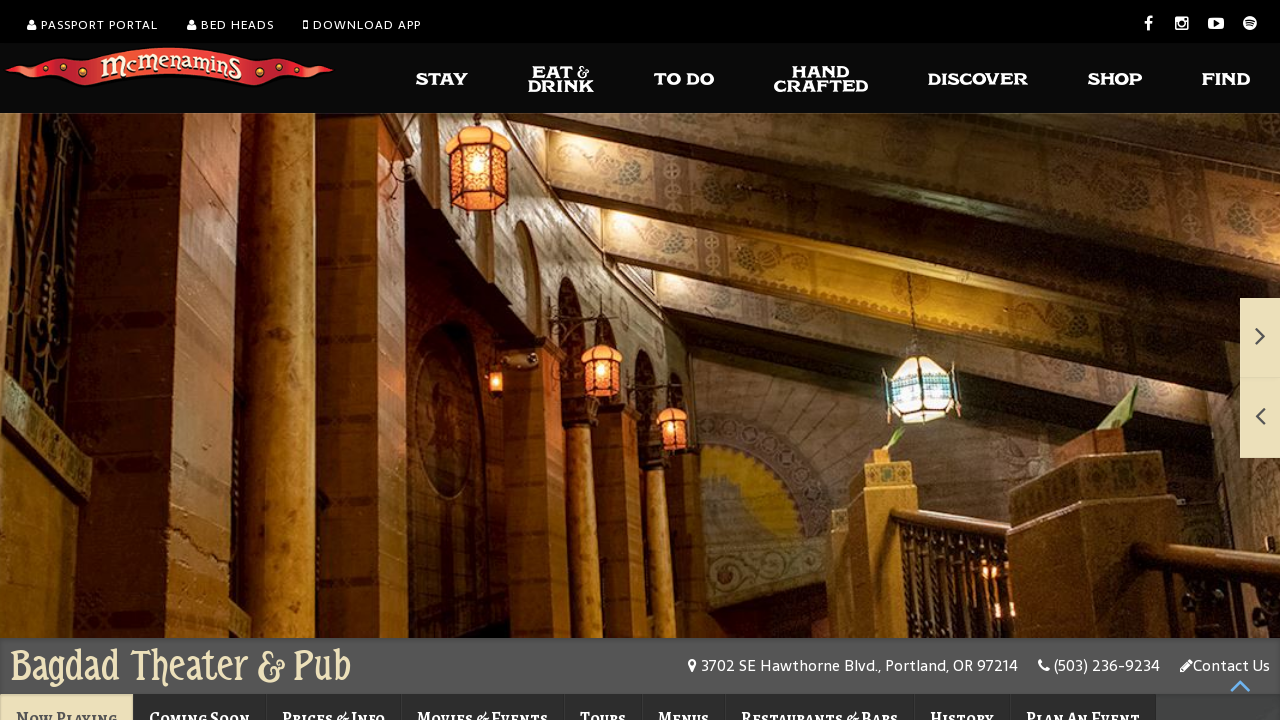

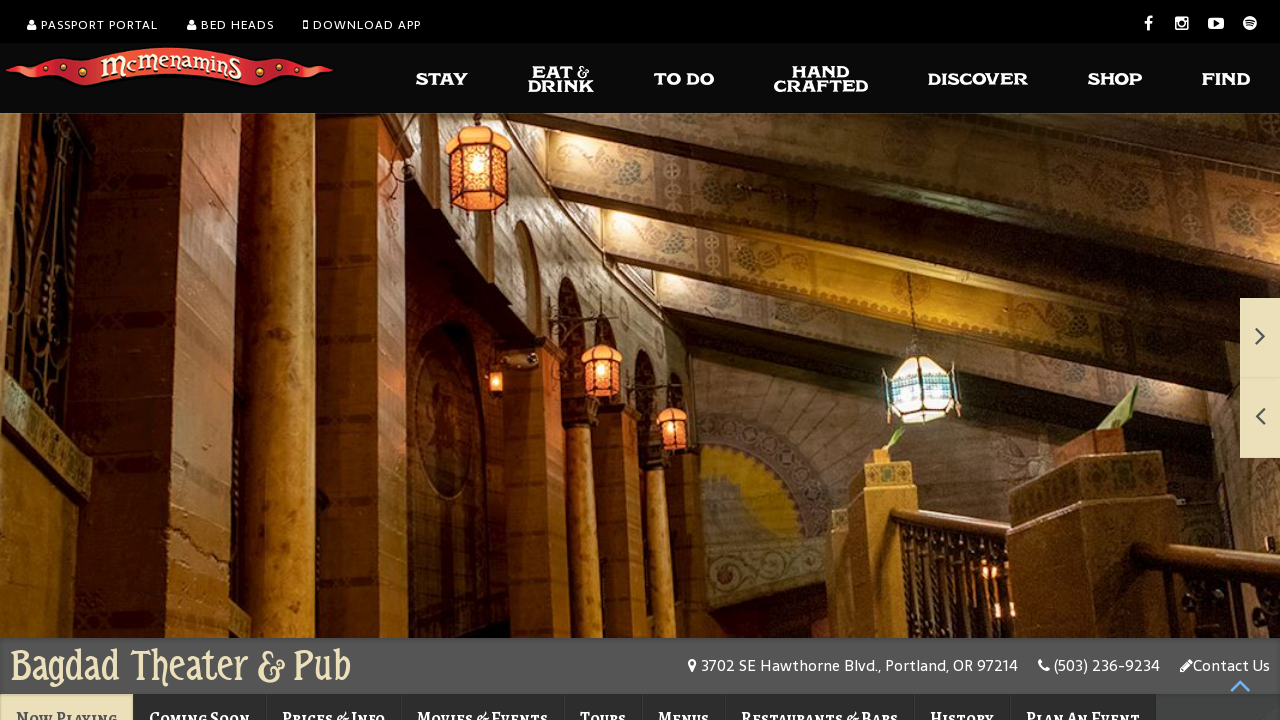